Tests loading green functionality using implicit wait approach - clicks start button, verifies loading state, then verifies success state

Starting URL: https://kristinek.github.io/site/examples/loading_color

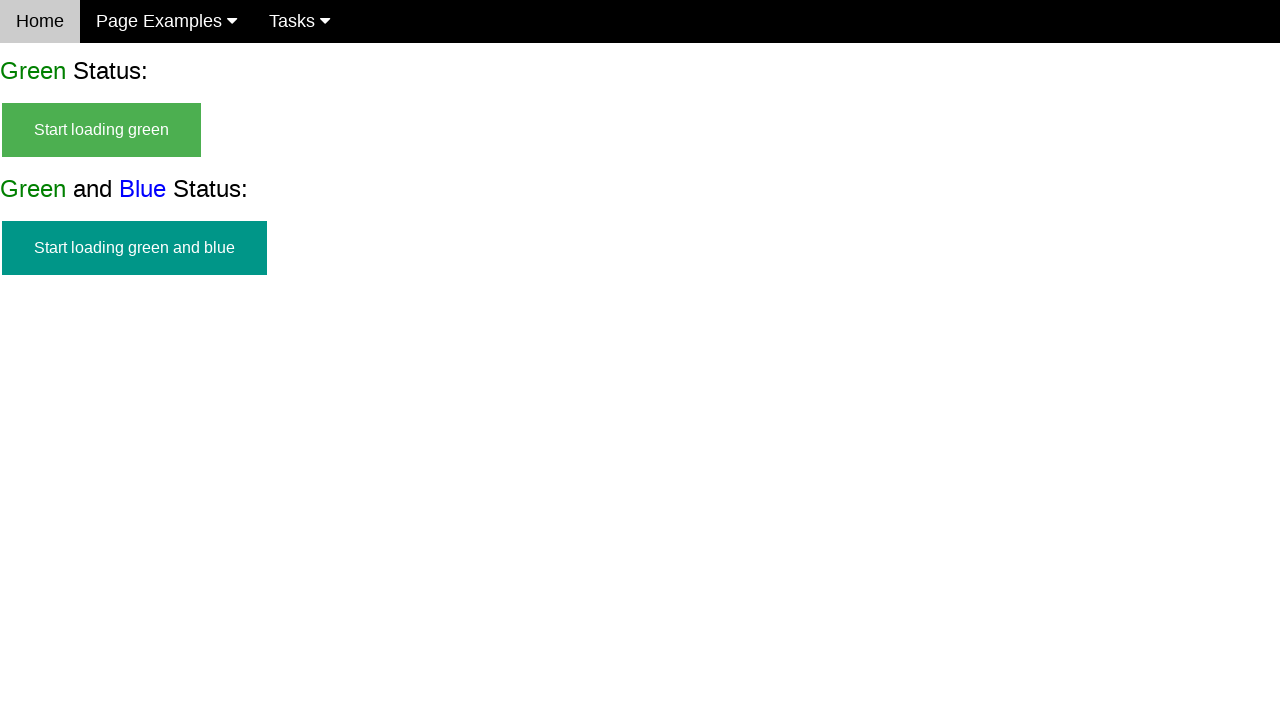

Clicked start green button to initiate loading at (102, 130) on #start_green
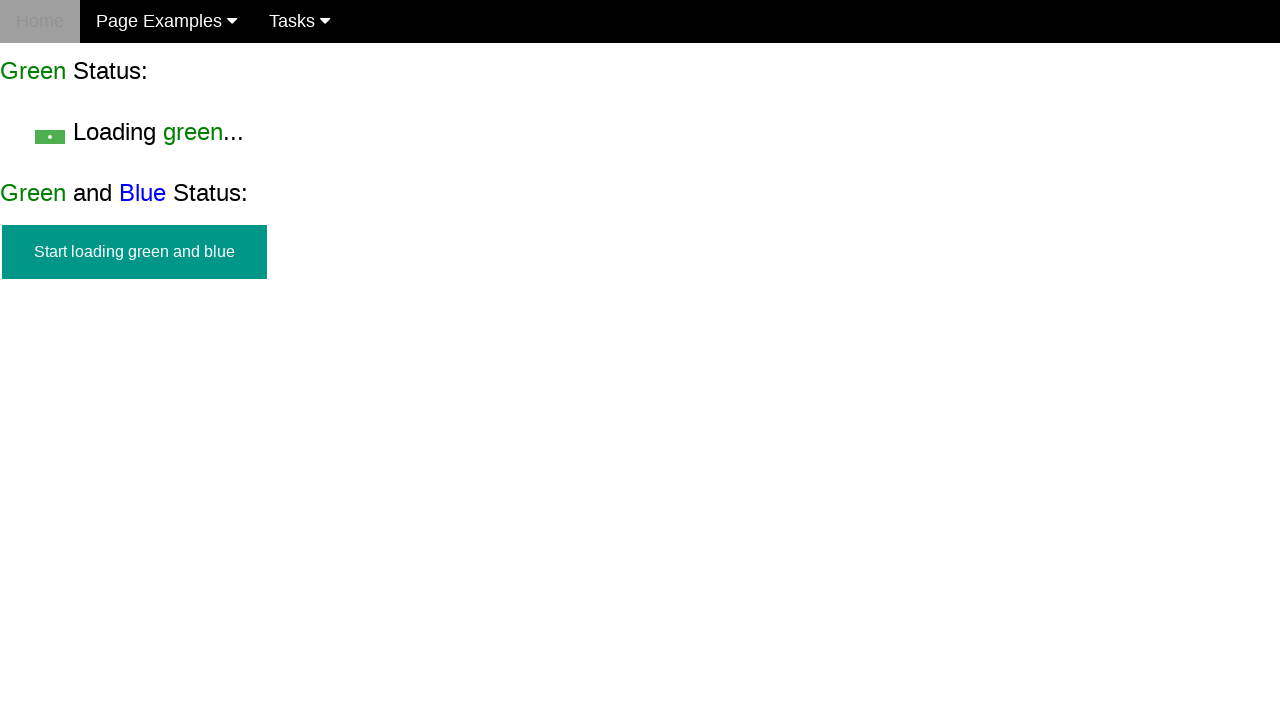

Loading green text became visible
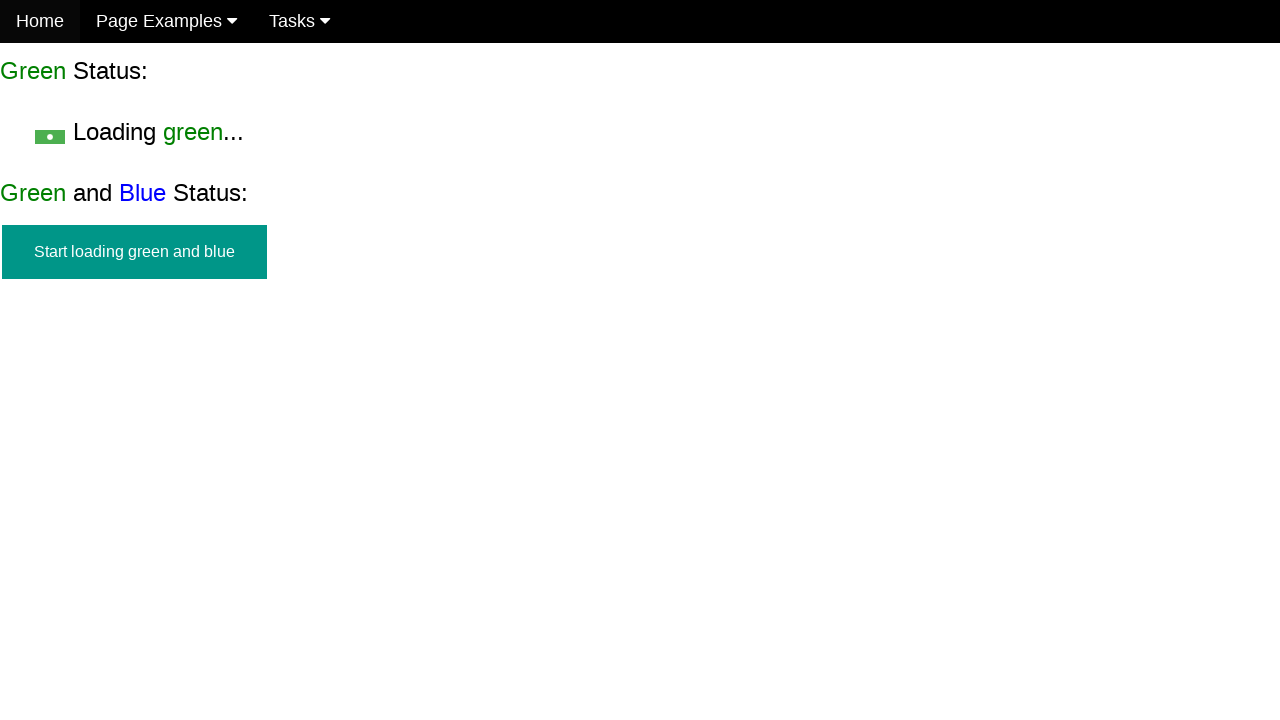

Verified loading green text is visible
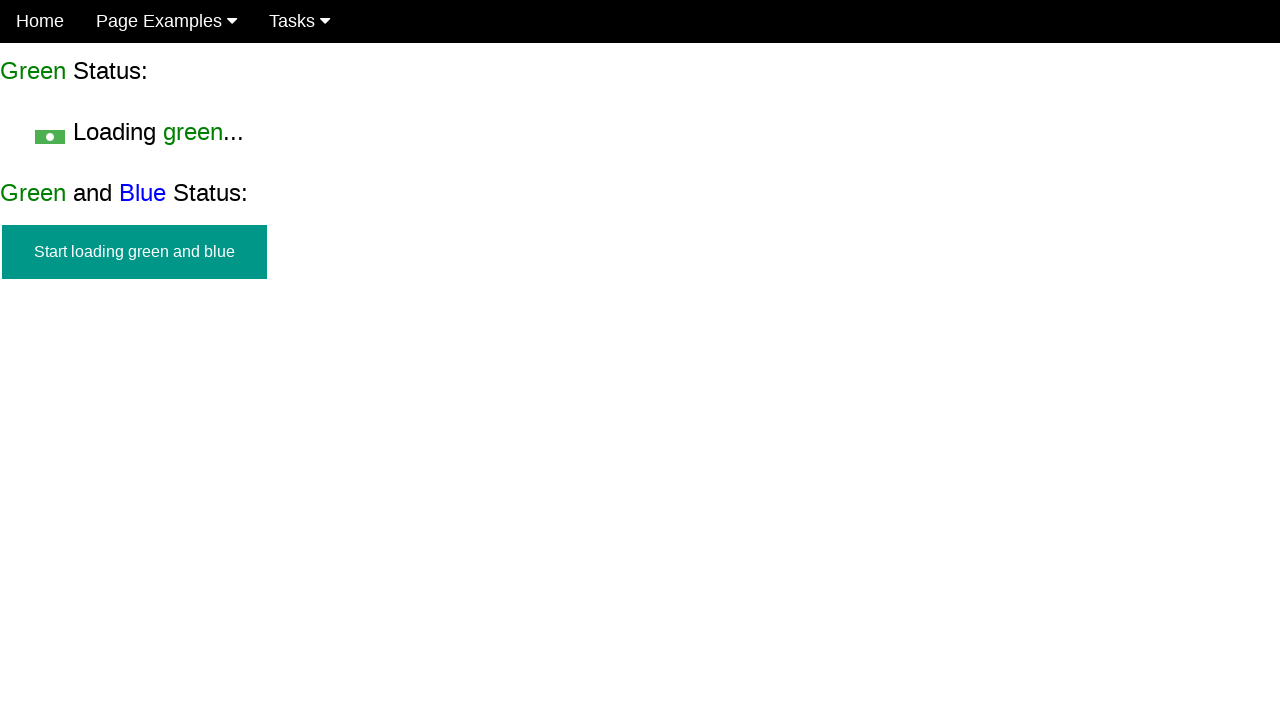

Success green message became visible after loading completed
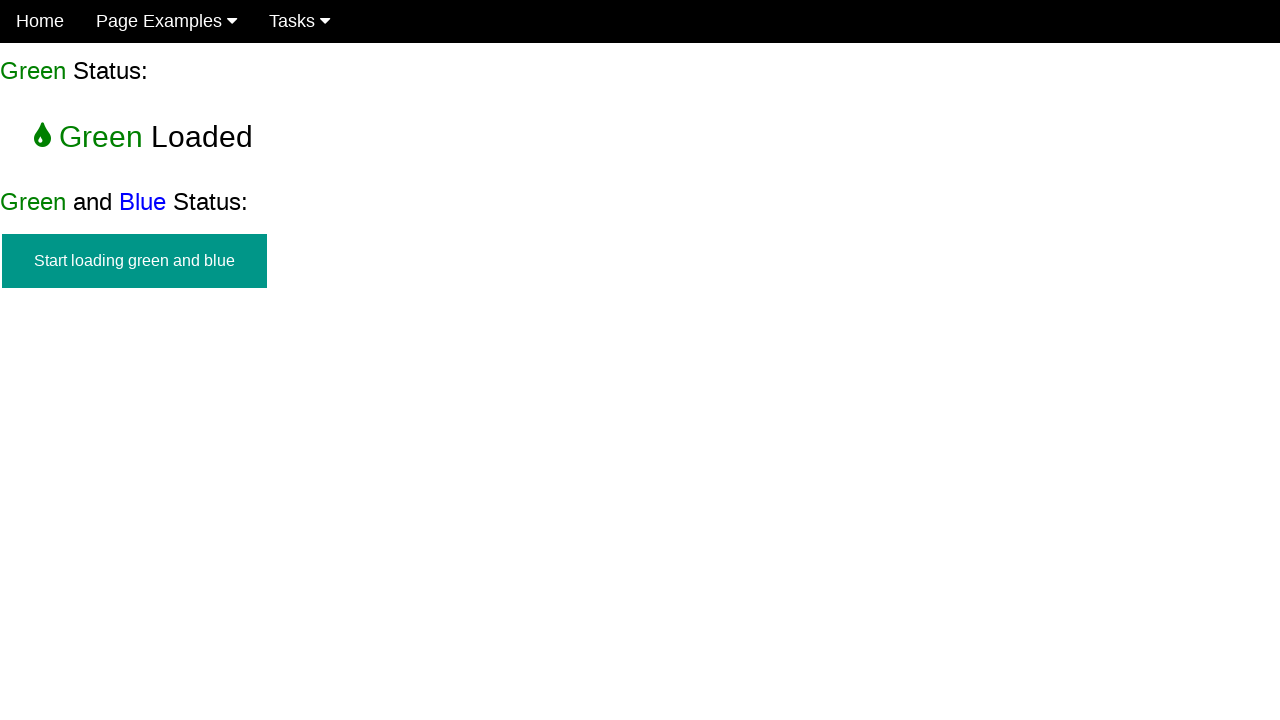

Verified success green message is visible
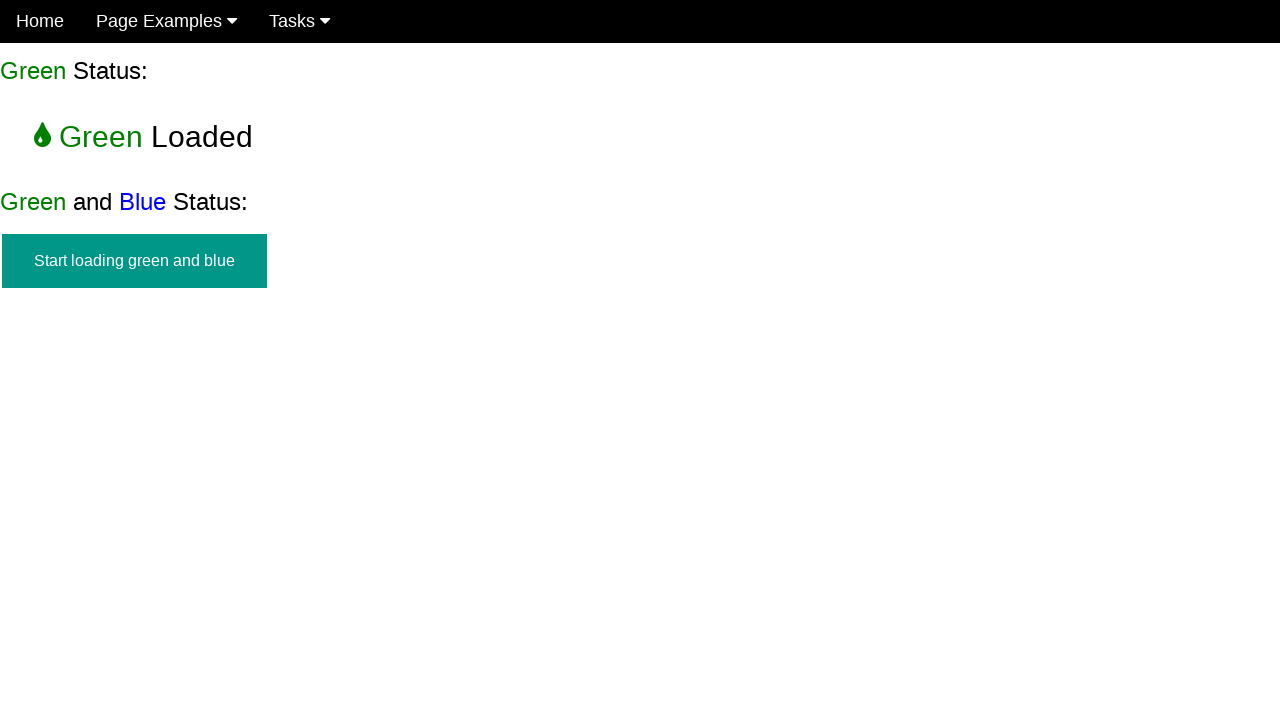

Verified loading green text is no longer visible
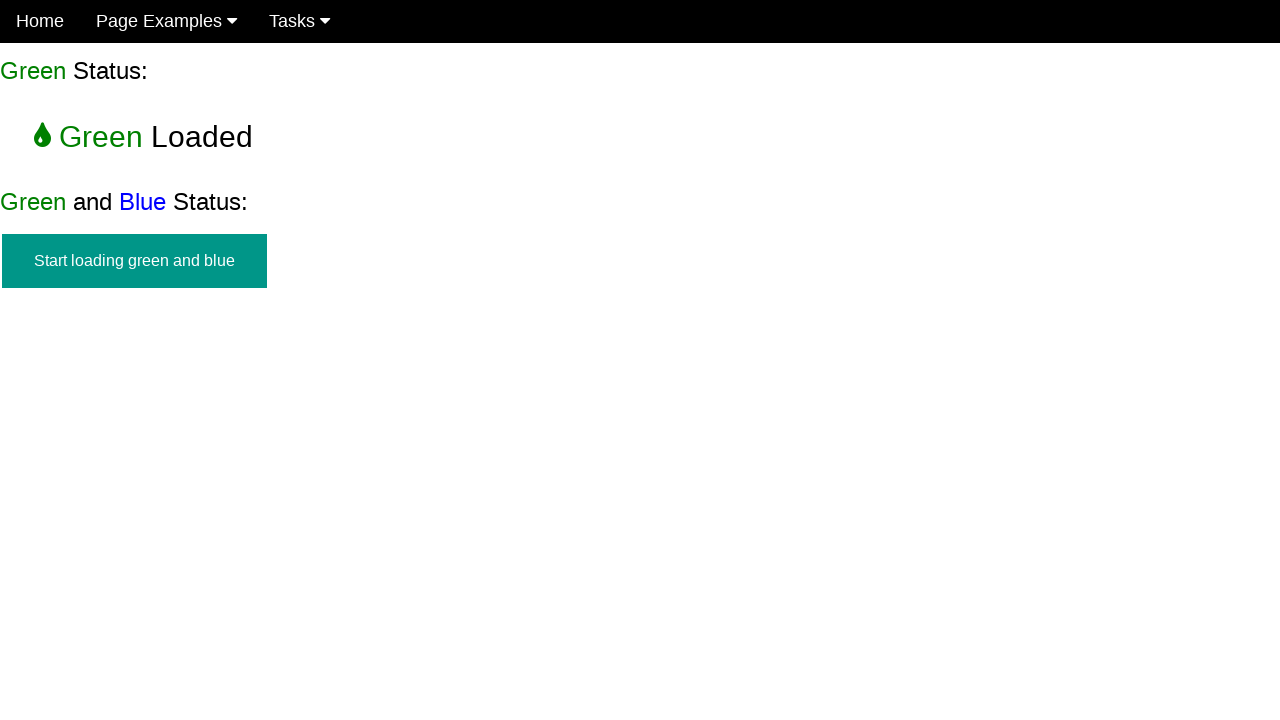

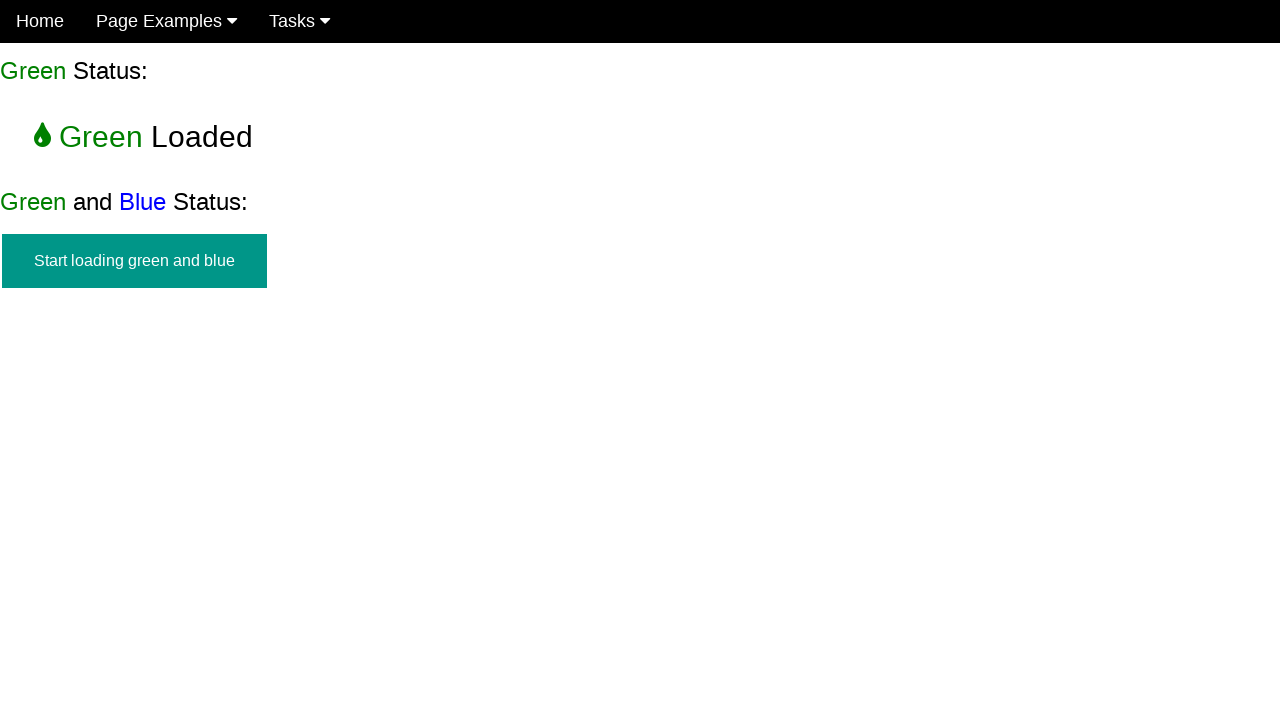